Navigates to OpenXcell website and counts the total number of links on the page

Starting URL: https://www.openxcell.com

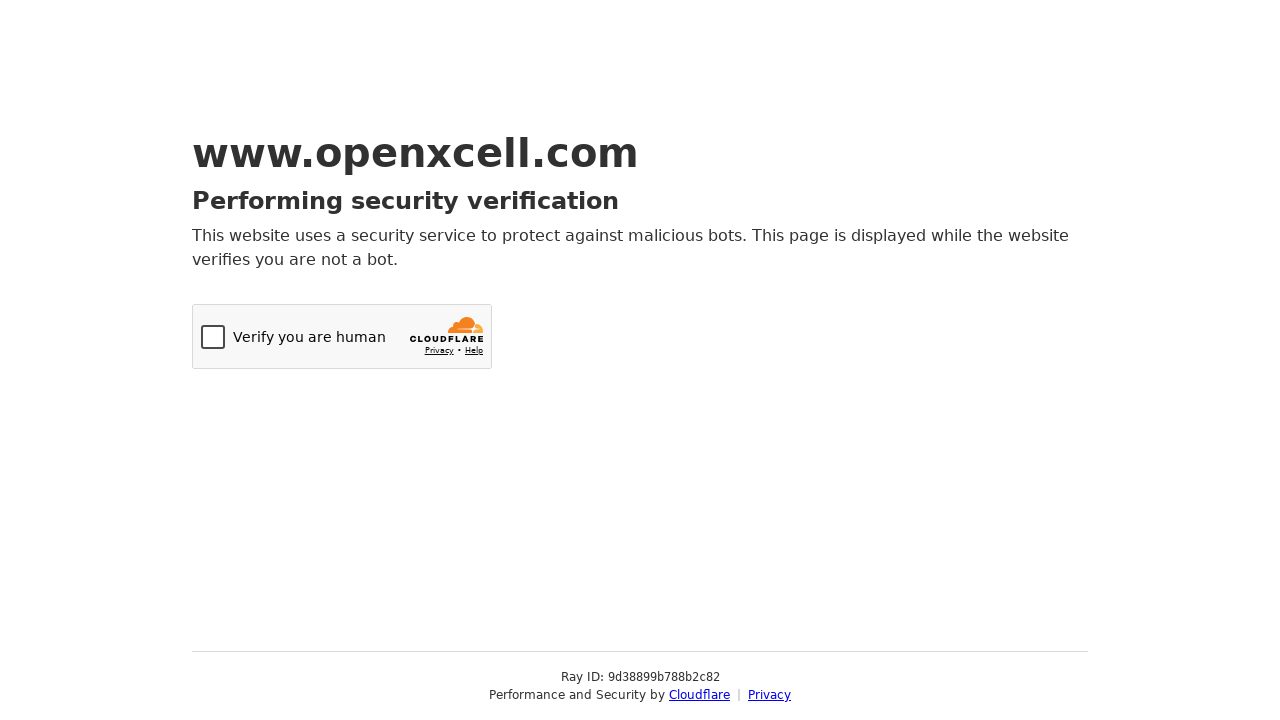

Navigated to https://www.openxcell.com
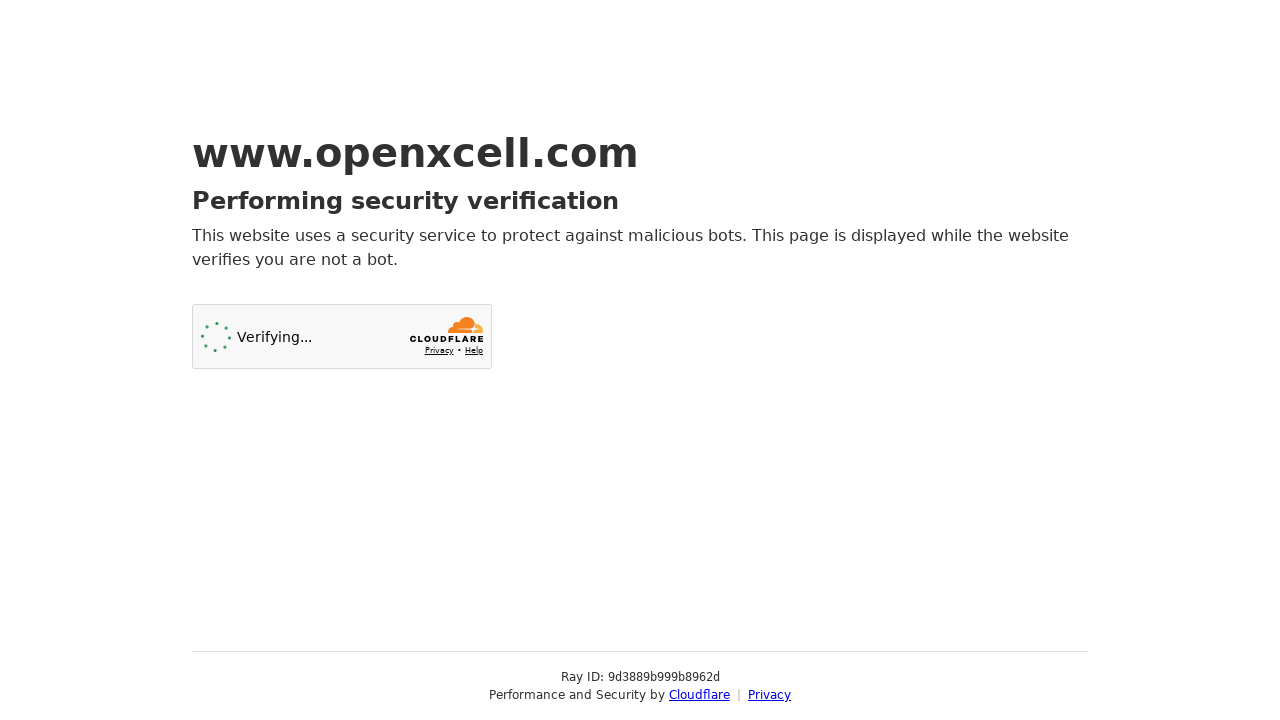

Waited for page to reach domcontentloaded state
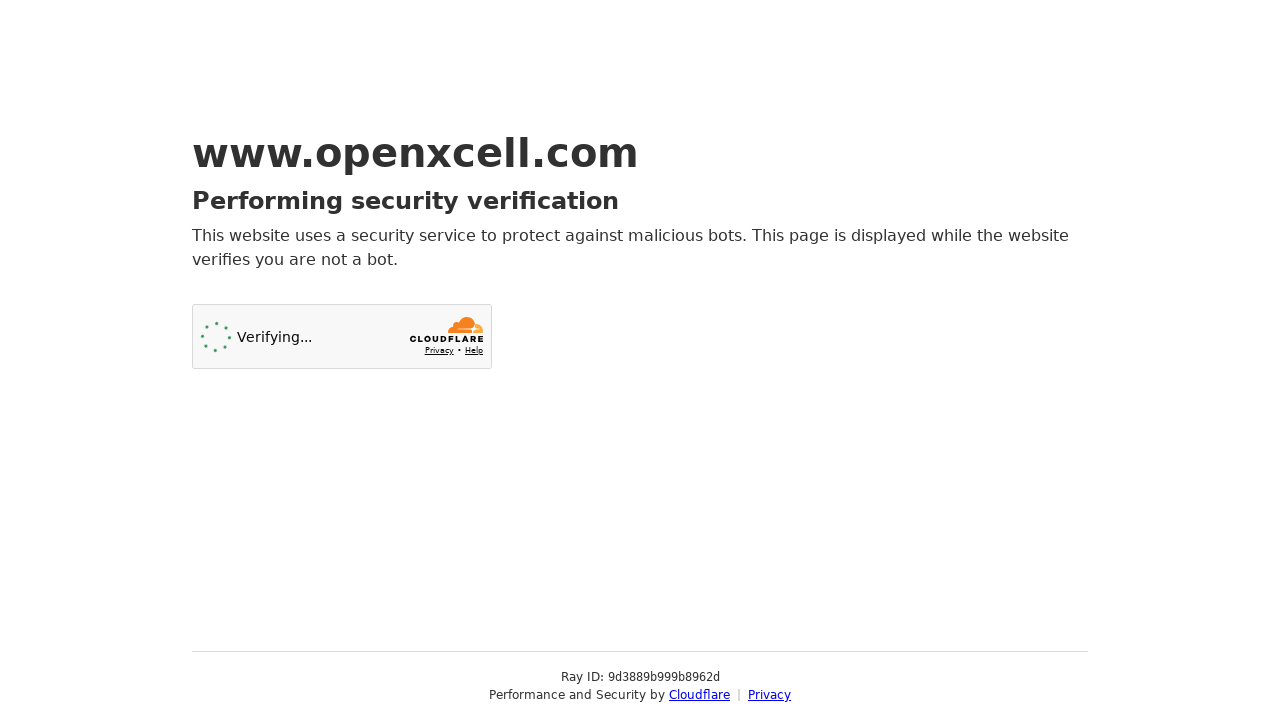

Located all anchor tags on the page
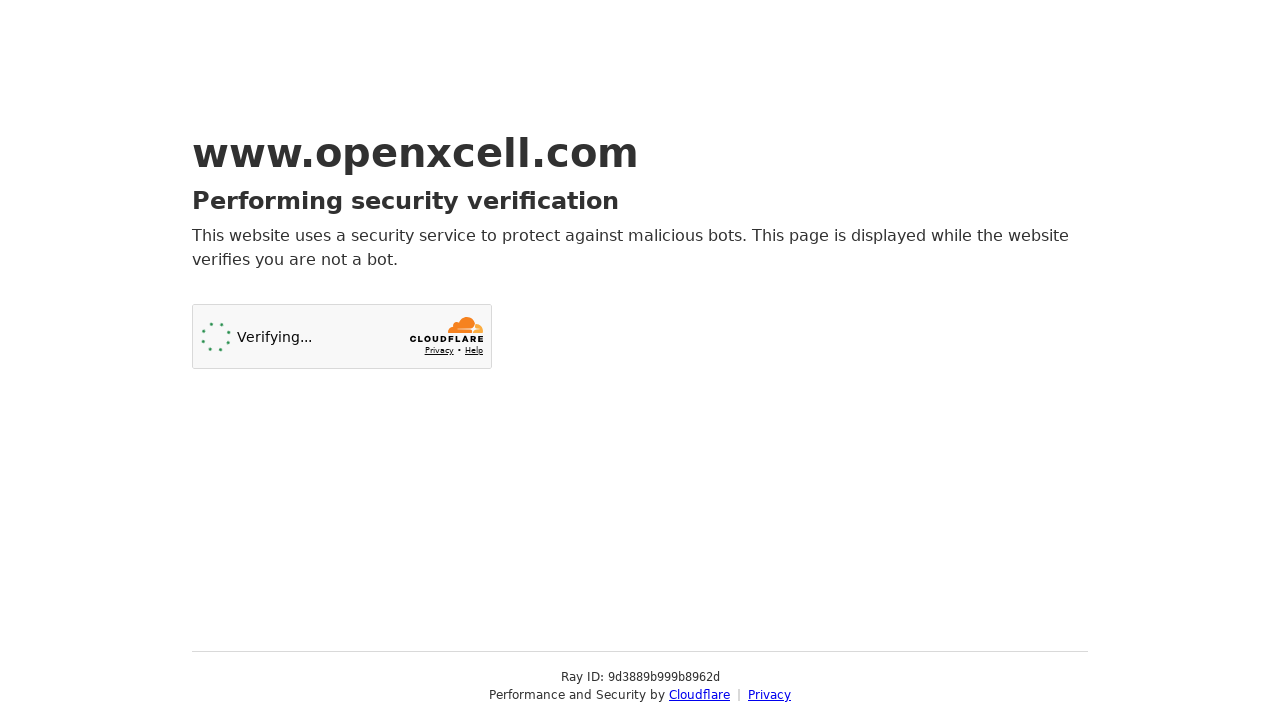

Counted total number of links: 2
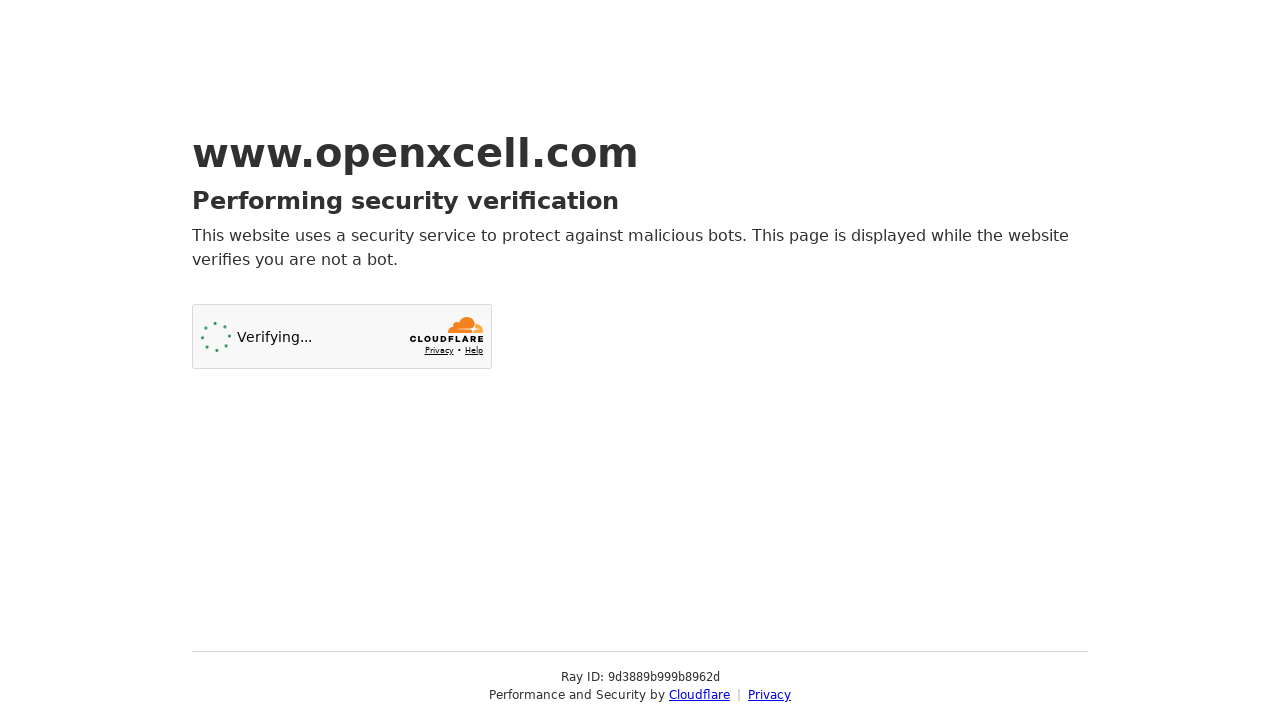

Printed result: Number of links found: 2
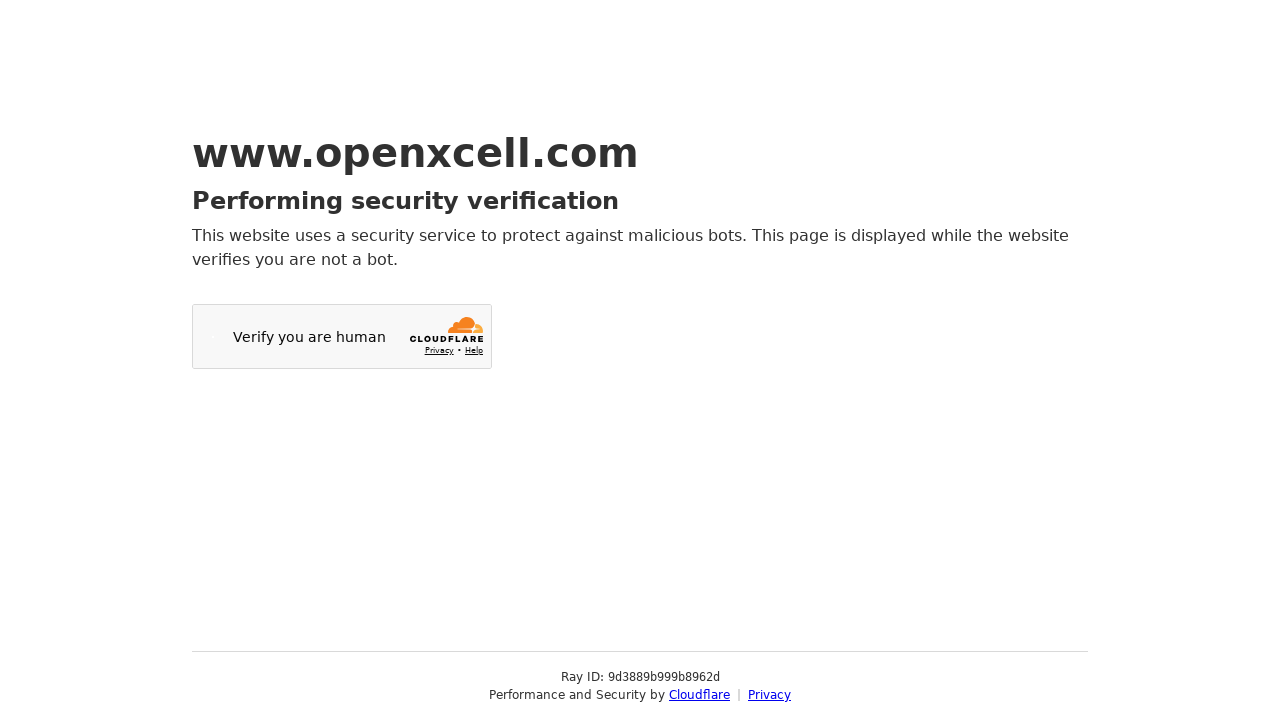

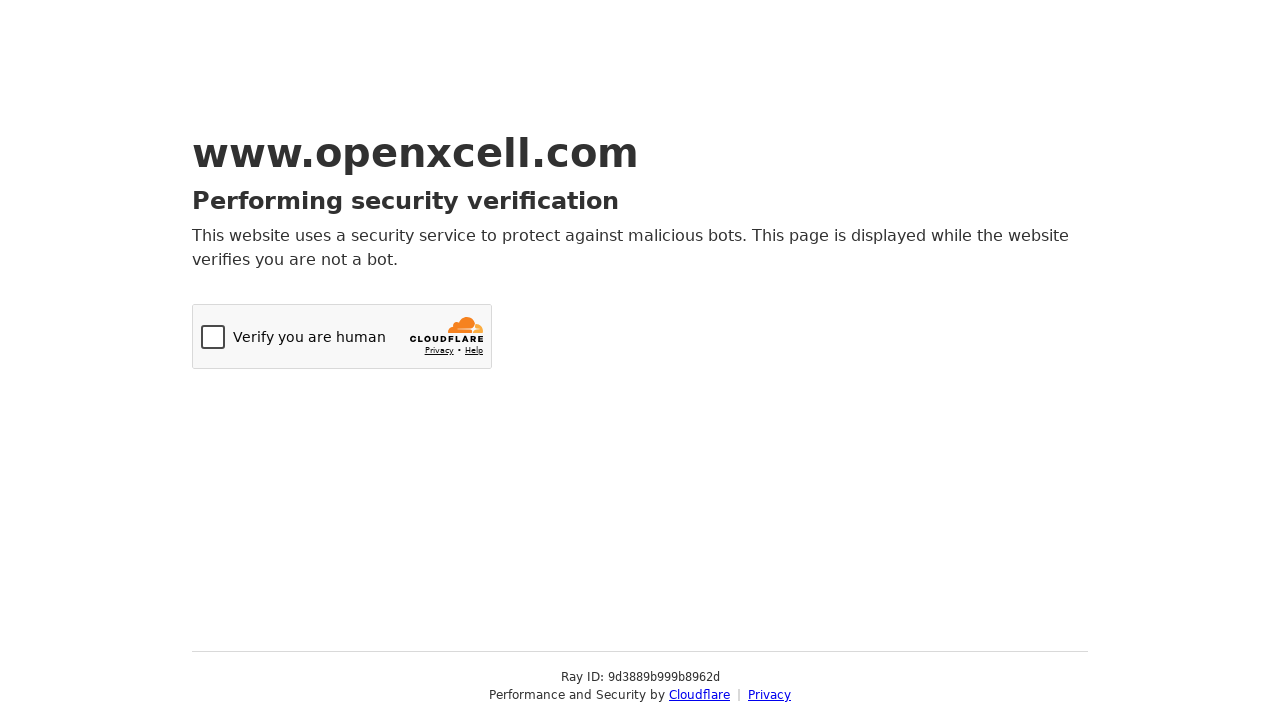